Tests PyPI website search functionality by searching for "selenium" and verifying results are returned

Starting URL: https://pypi.org/

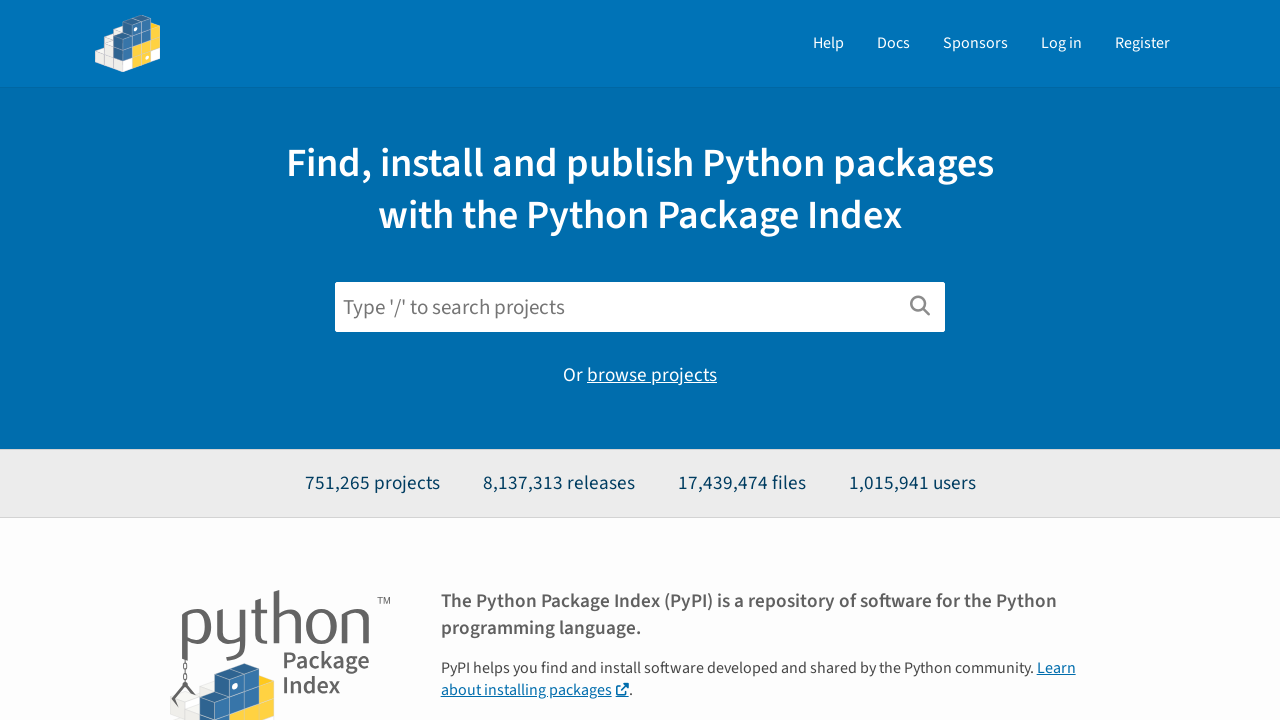

Verified PyPI title is present
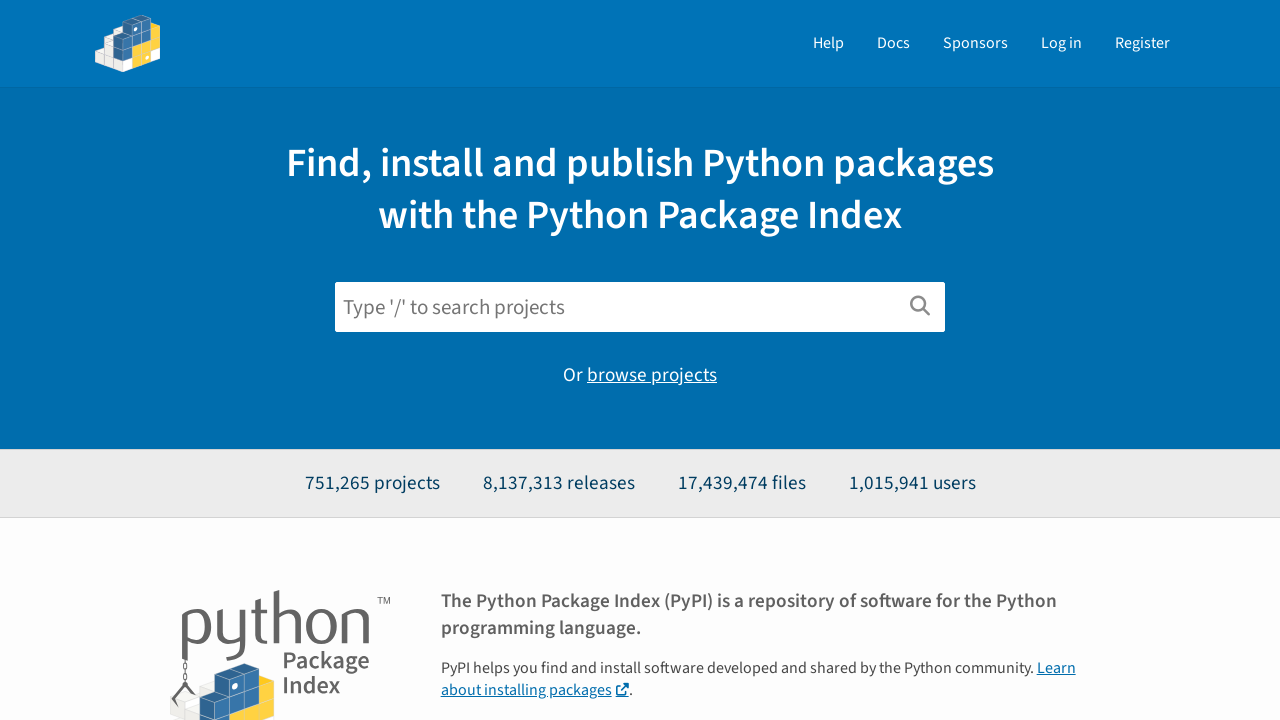

Filled search field with 'selenium' on input[name='q']
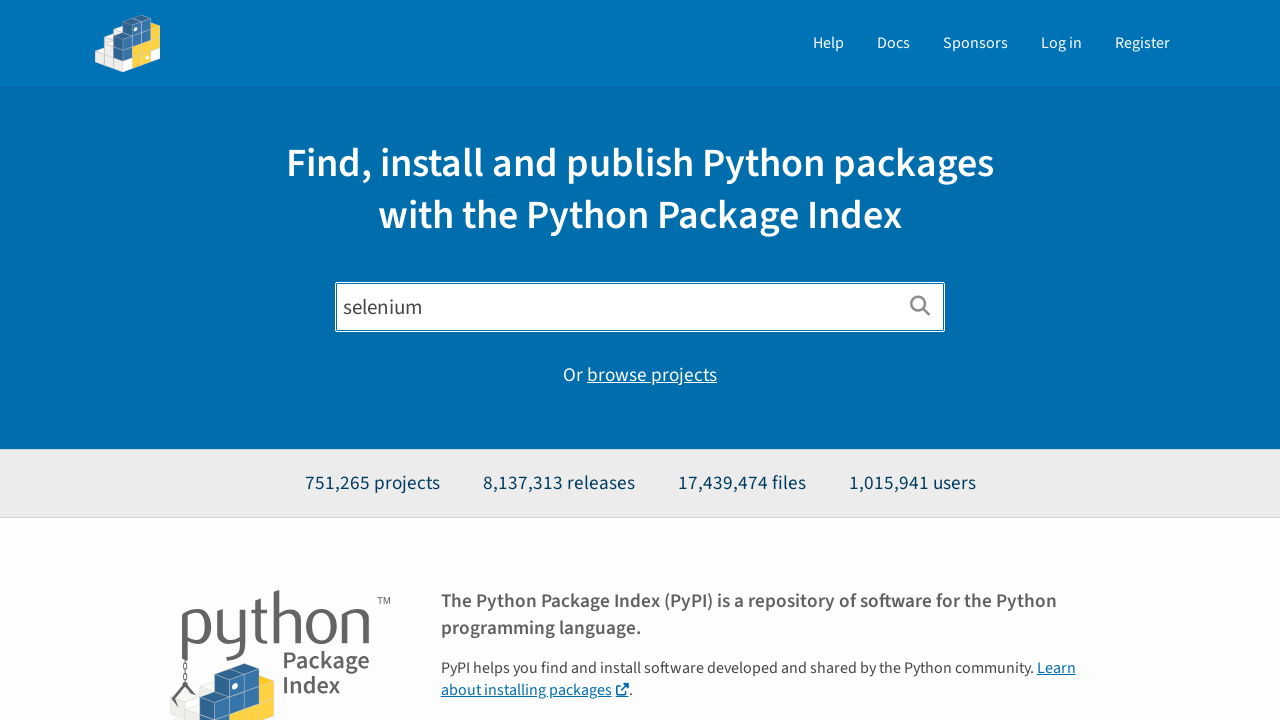

Pressed Enter to submit search on input[name='q']
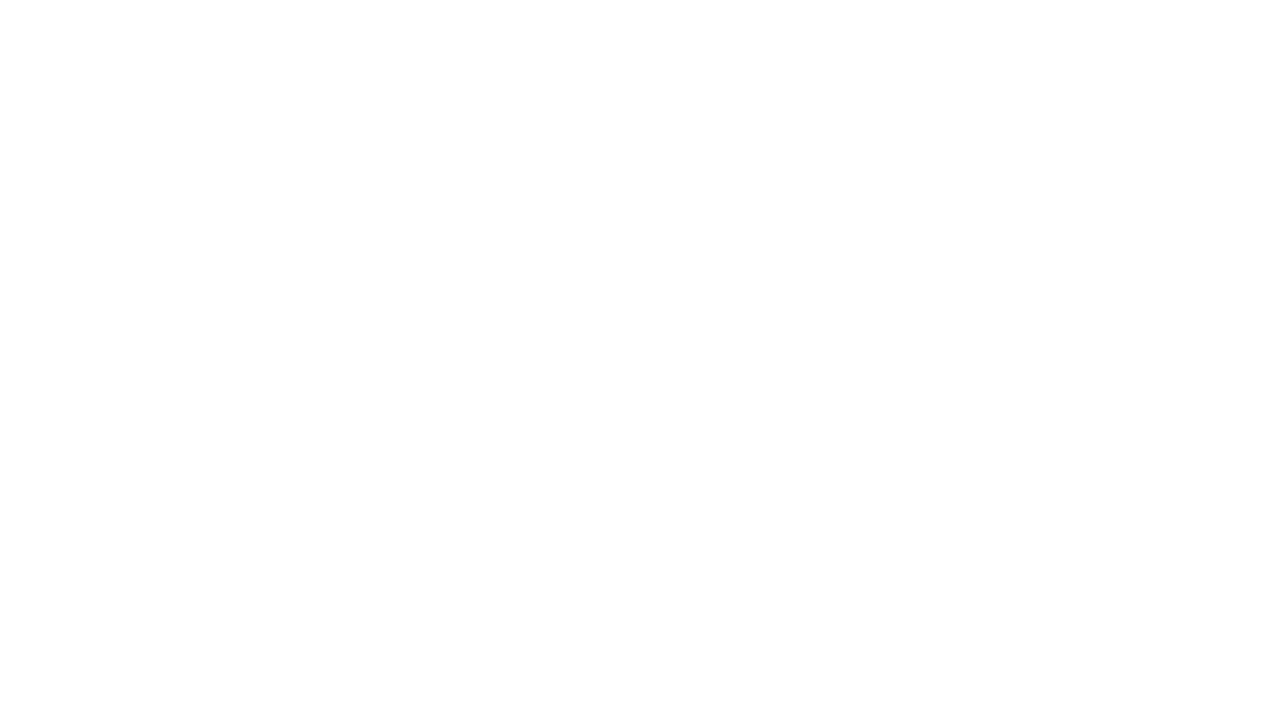

Waited for network idle - search results loaded
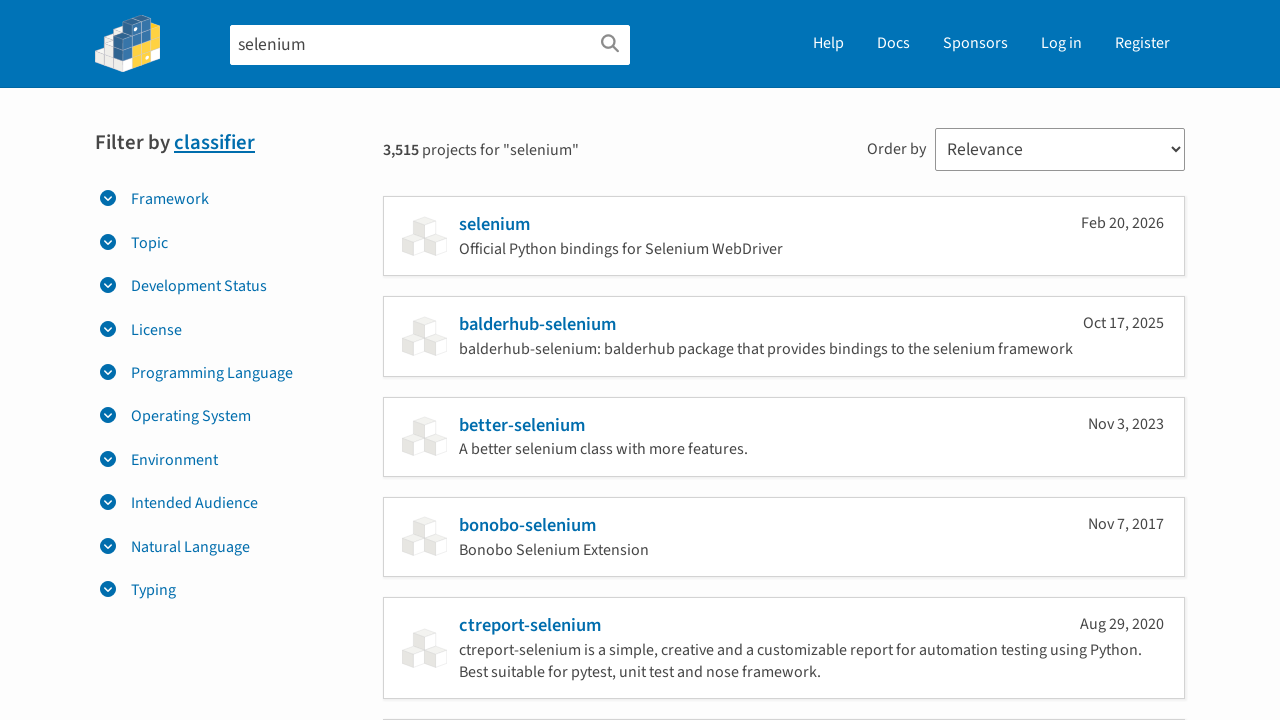

Verified search results are present (no 'no results' message found)
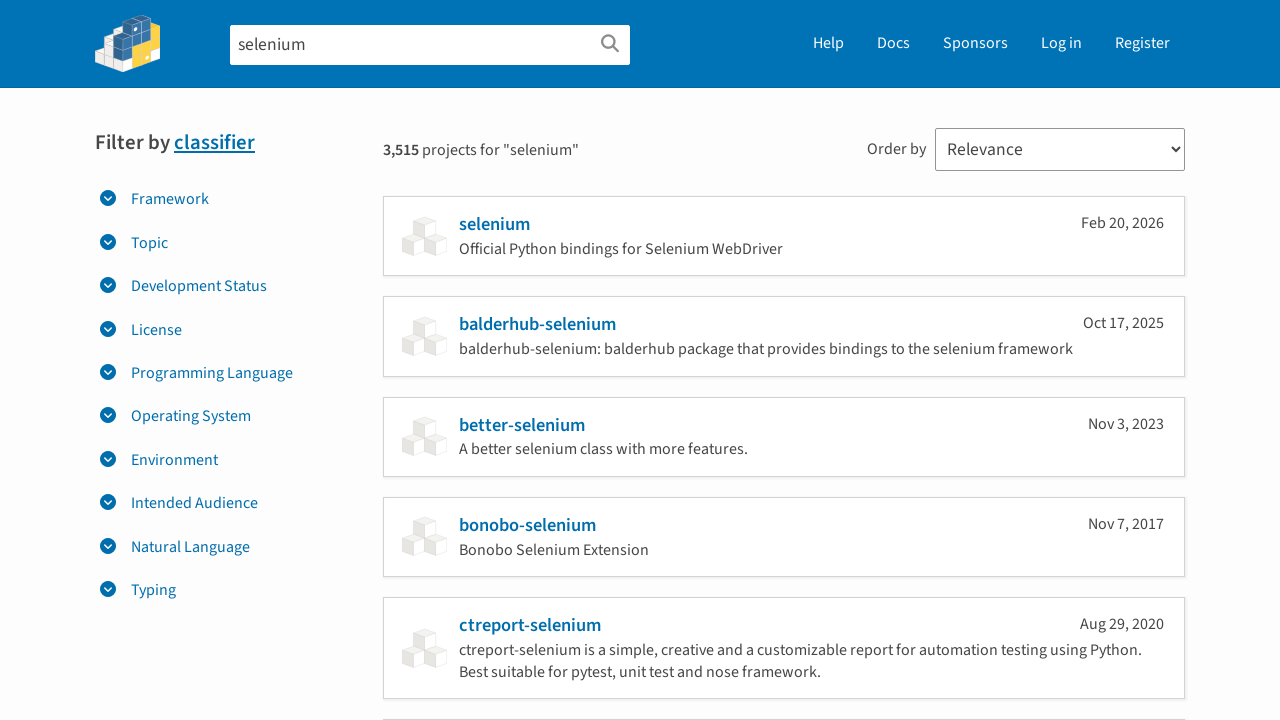

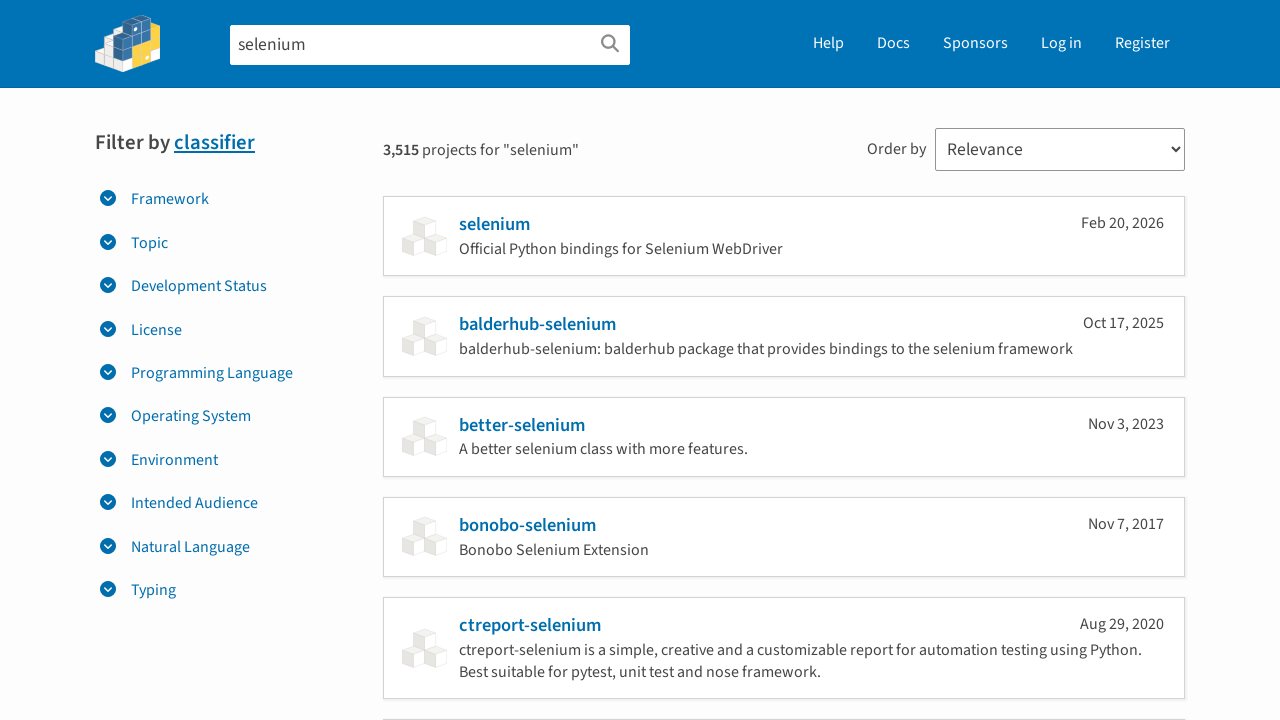